Navigates to the AngularJS website, waits for Angular to load, and verifies that the text "Why AngularJS?" is present on the page.

Starting URL: https://angularjs.org/

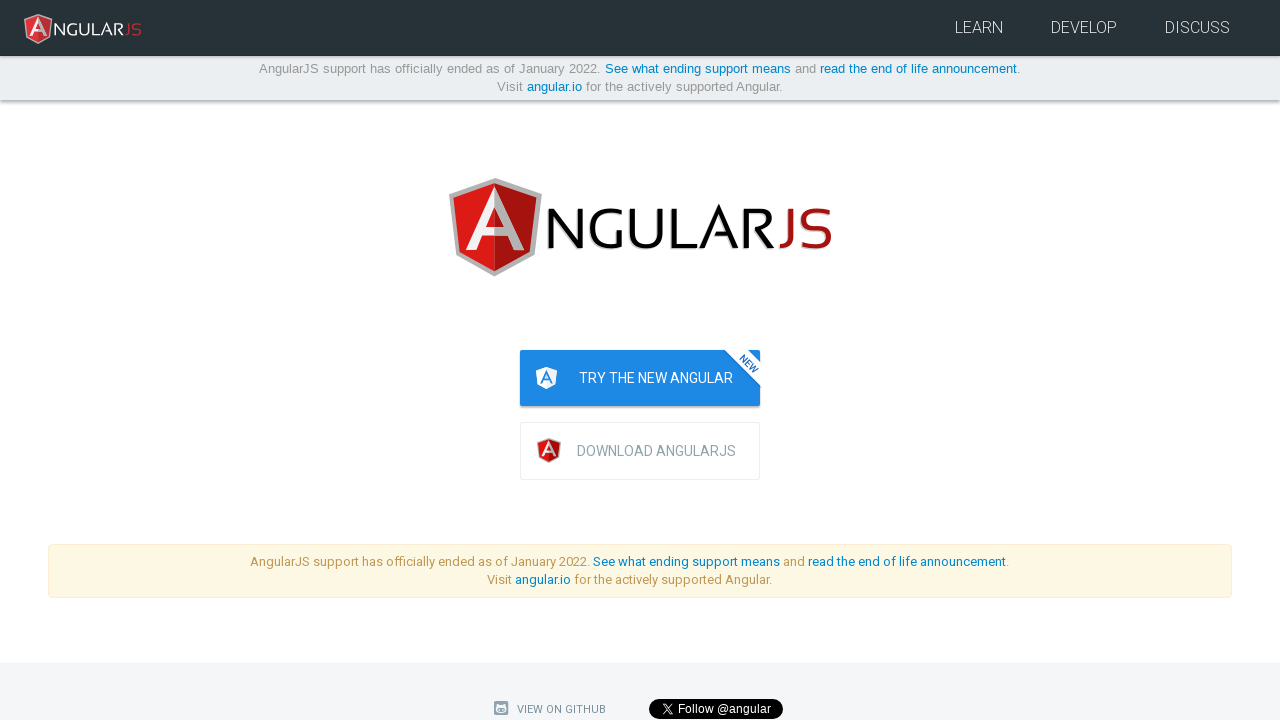

Navigated to AngularJS website
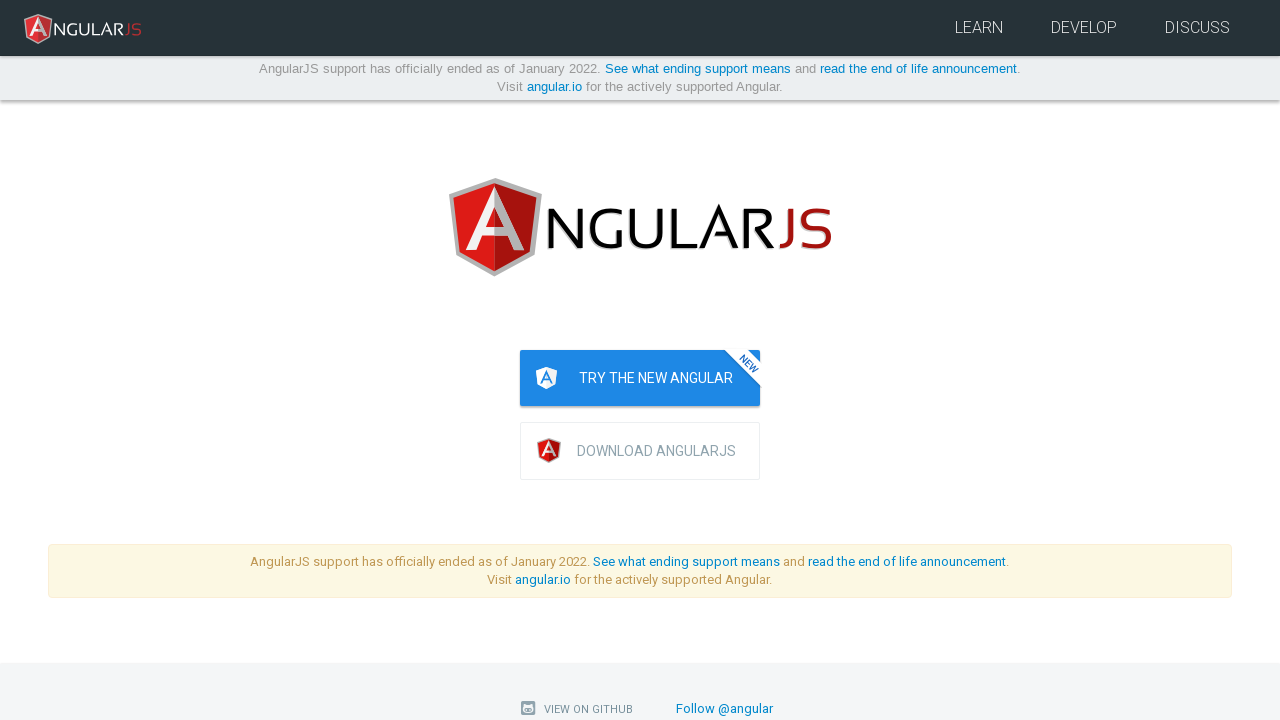

Waited for Angular to load - networkidle state reached
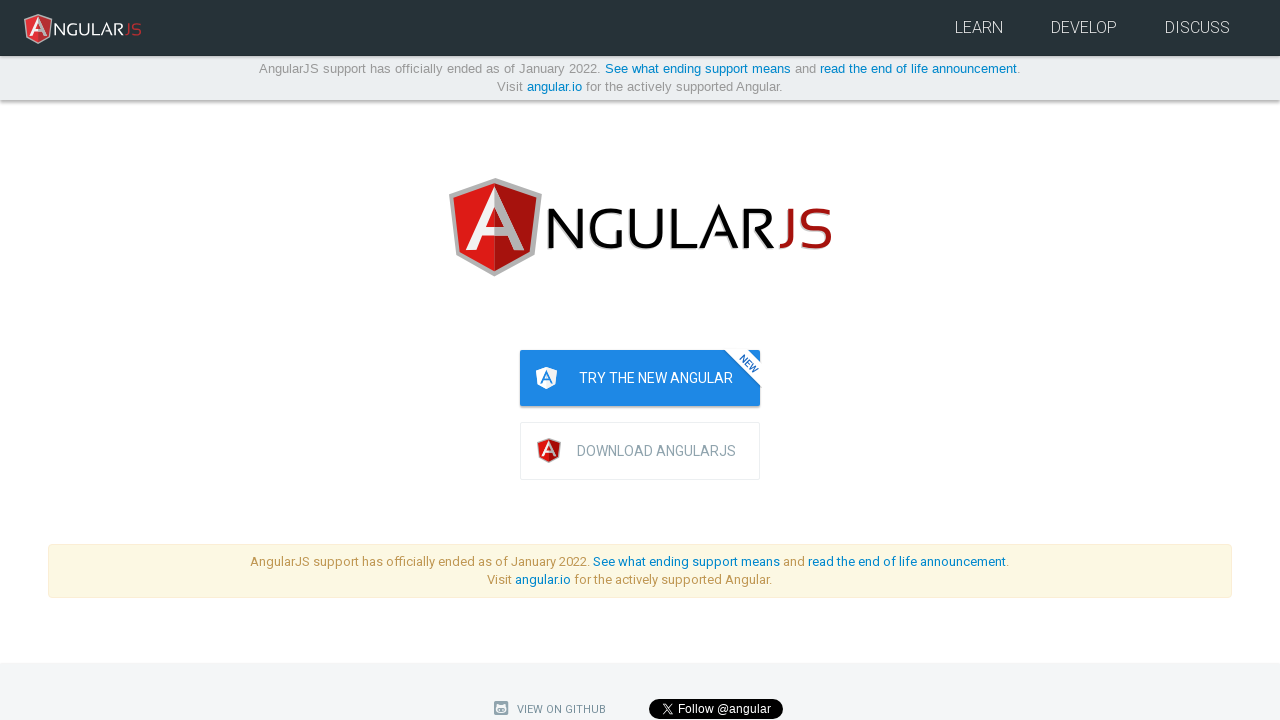

Verified that 'Why AngularJS?' text is present on the page
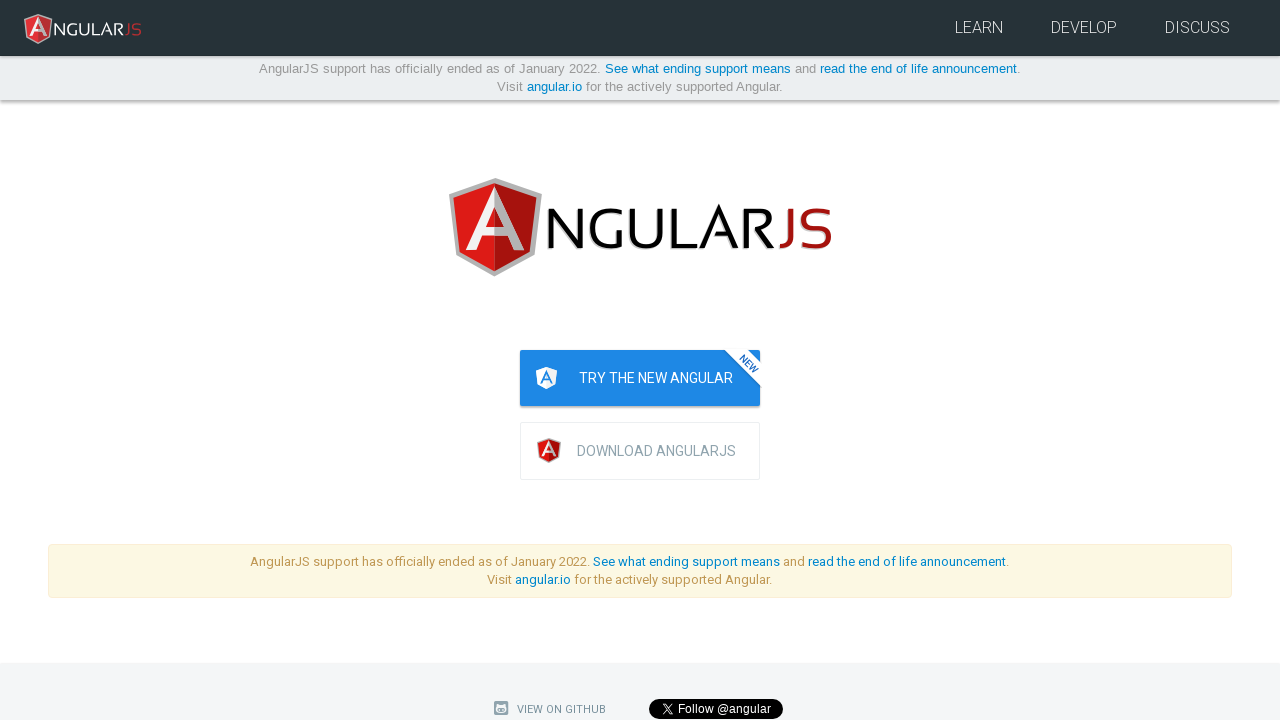

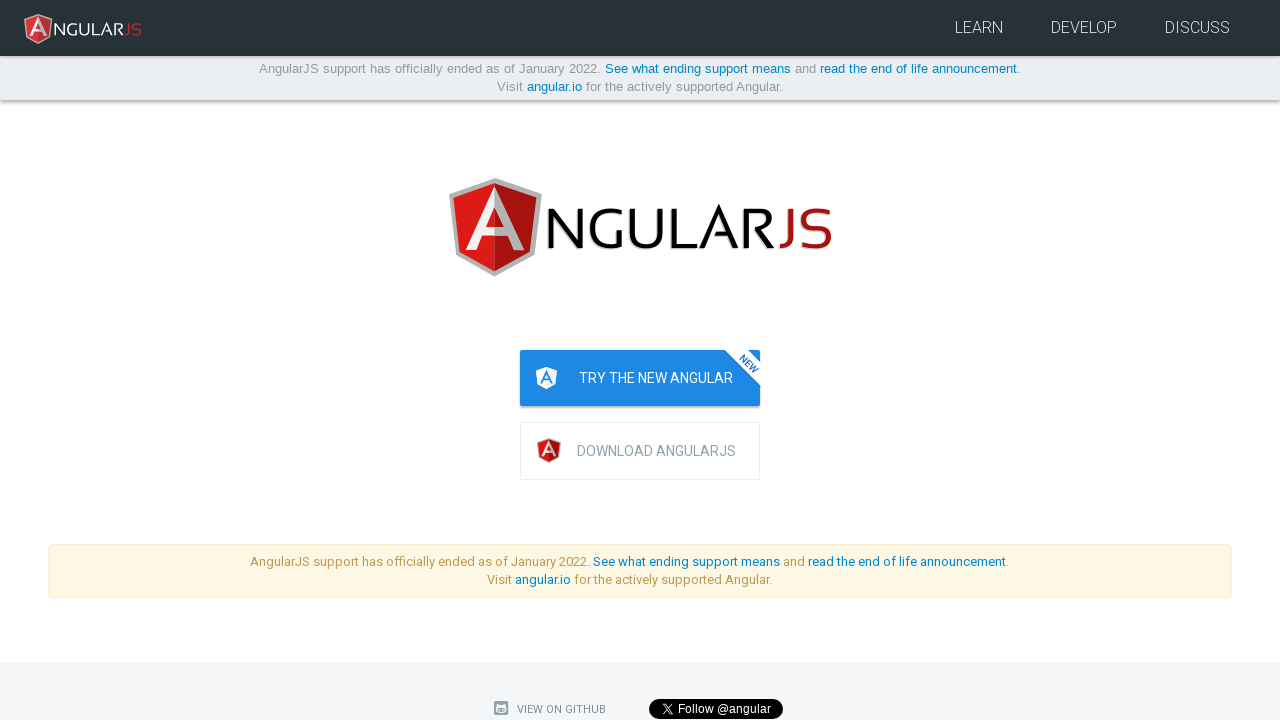